Tests account registration form by filling in user details including name, email, phone, password and agreeing to terms before submitting

Starting URL: https://ecommerce-playground.lambdatest.io/index.php?route=account/register

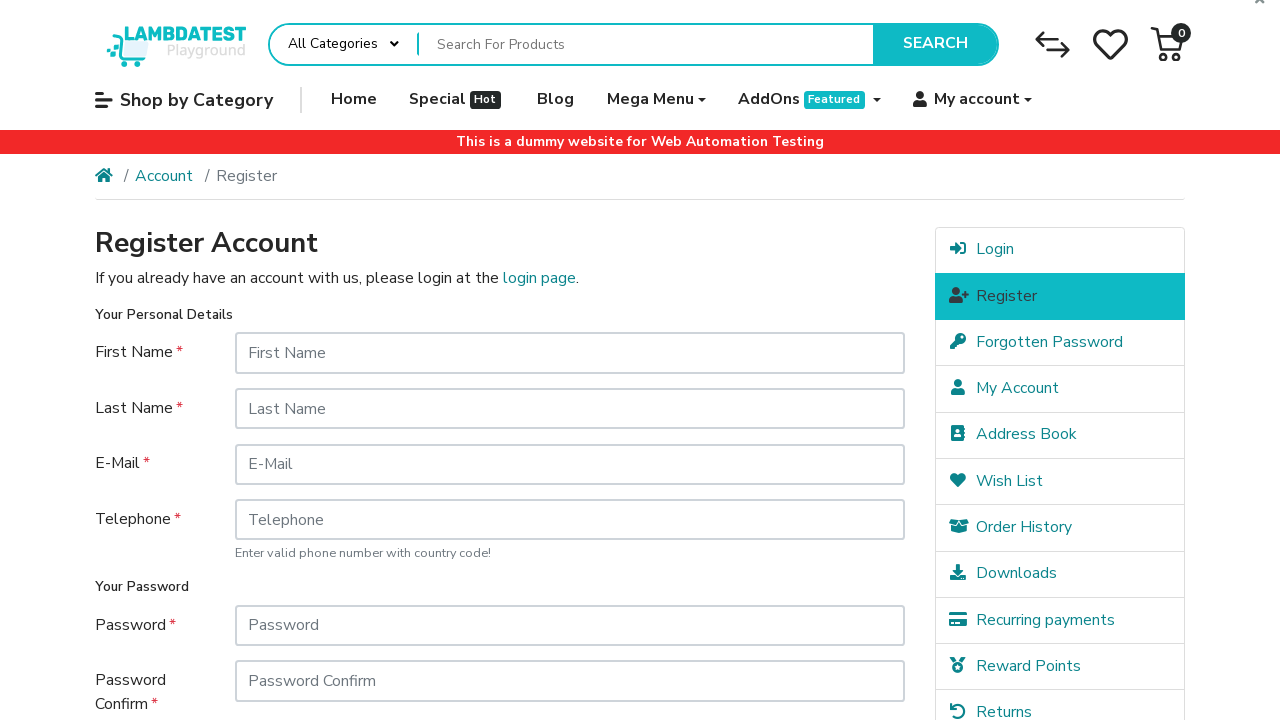

Filled first name field with 'FirstName' on #input-firstname
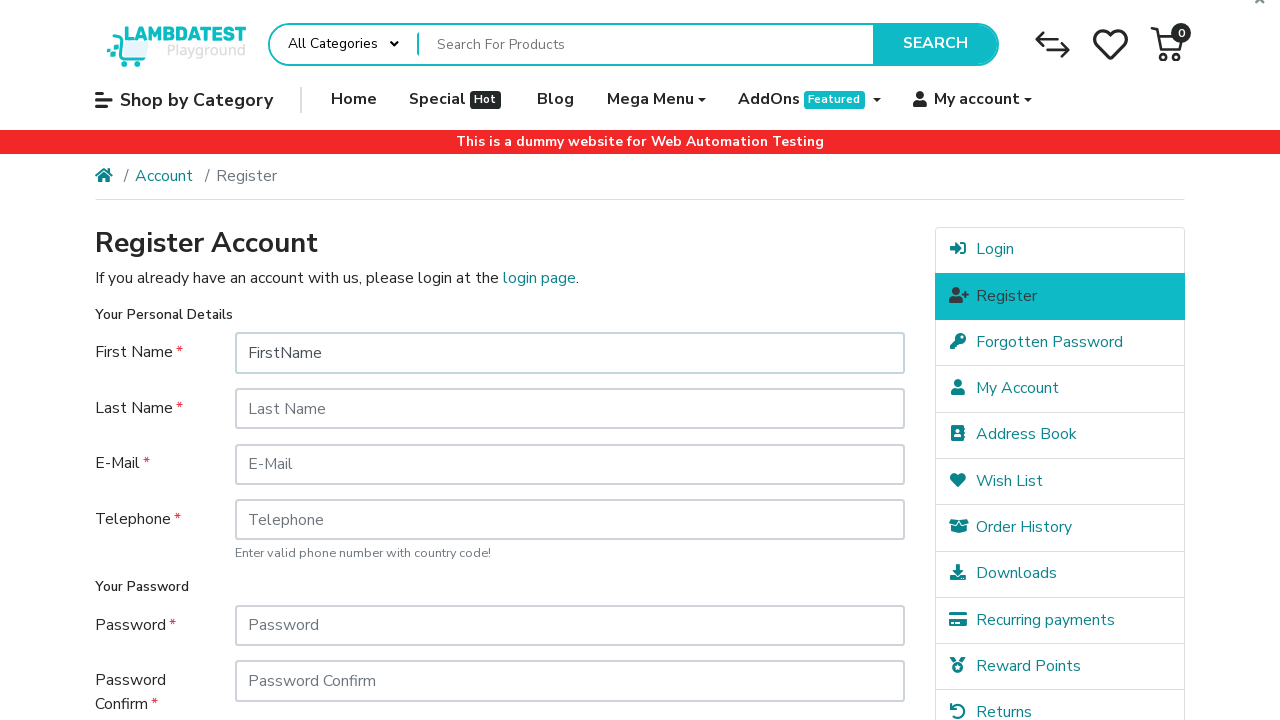

Filled last name field with 'LastName' on #input-lastname
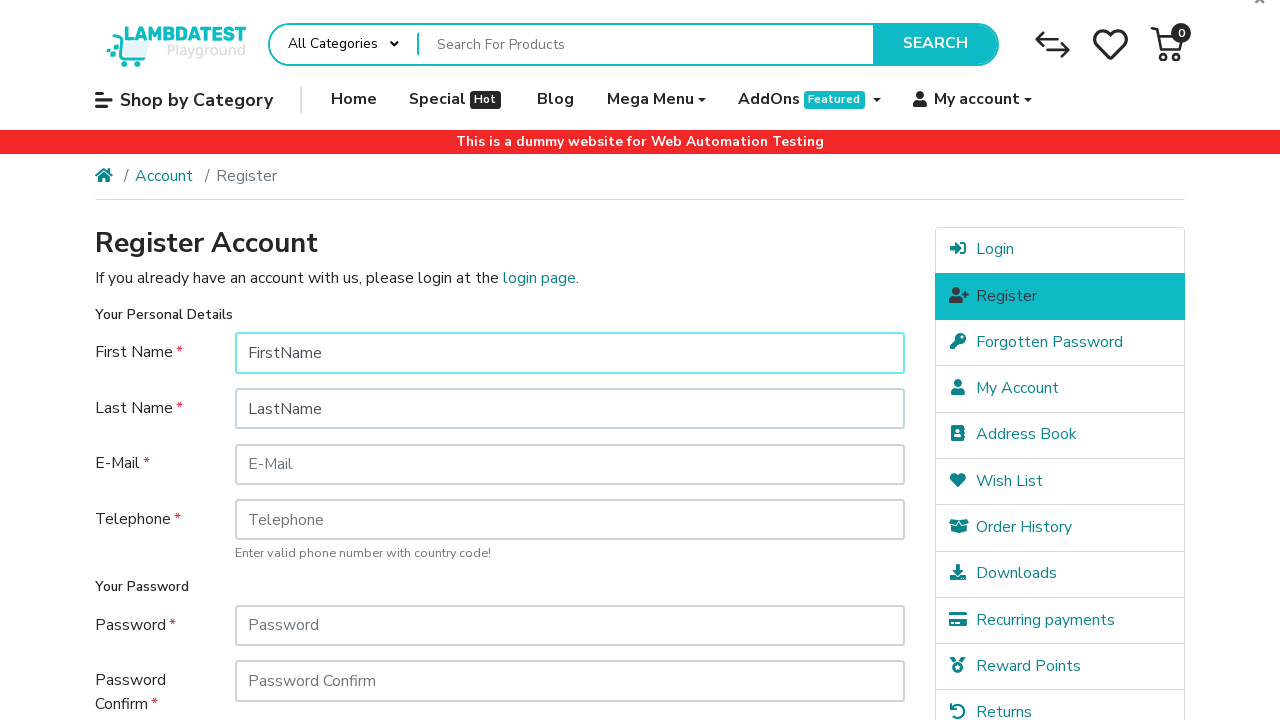

Filled email field with 'testuser847@example.com' on #input-email
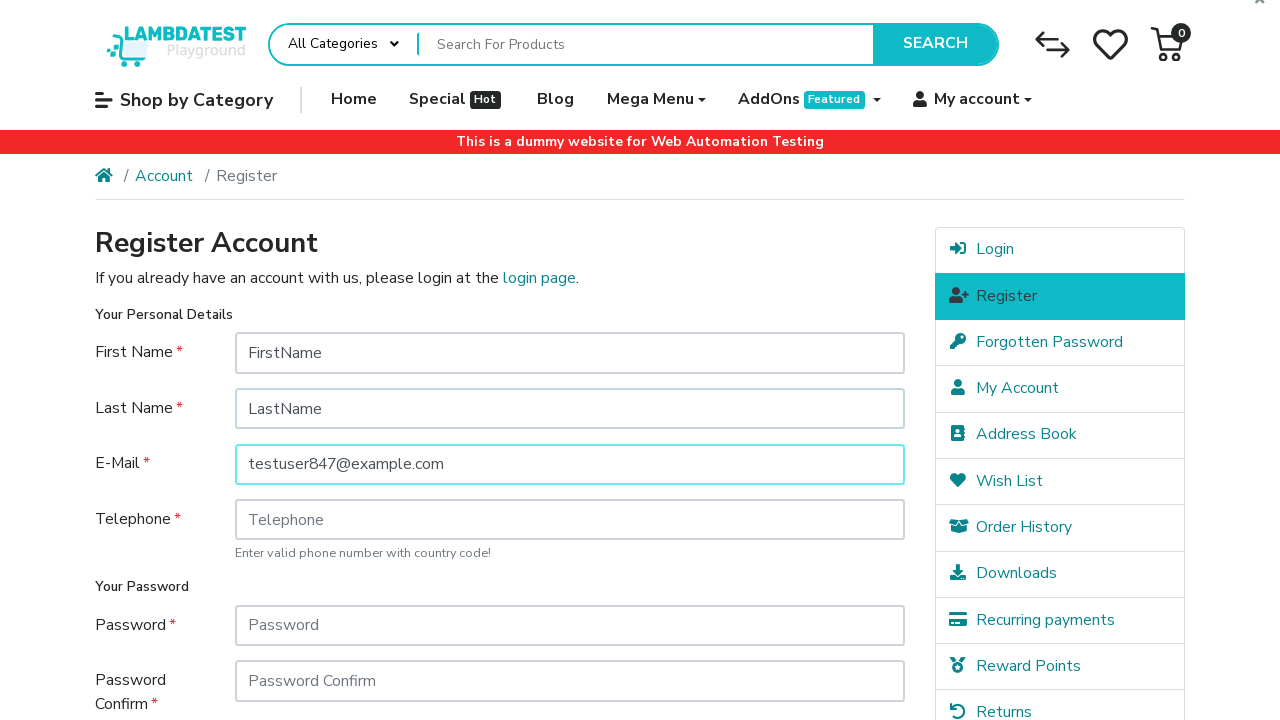

Filled telephone field with '+9779807654321' on #input-telephone
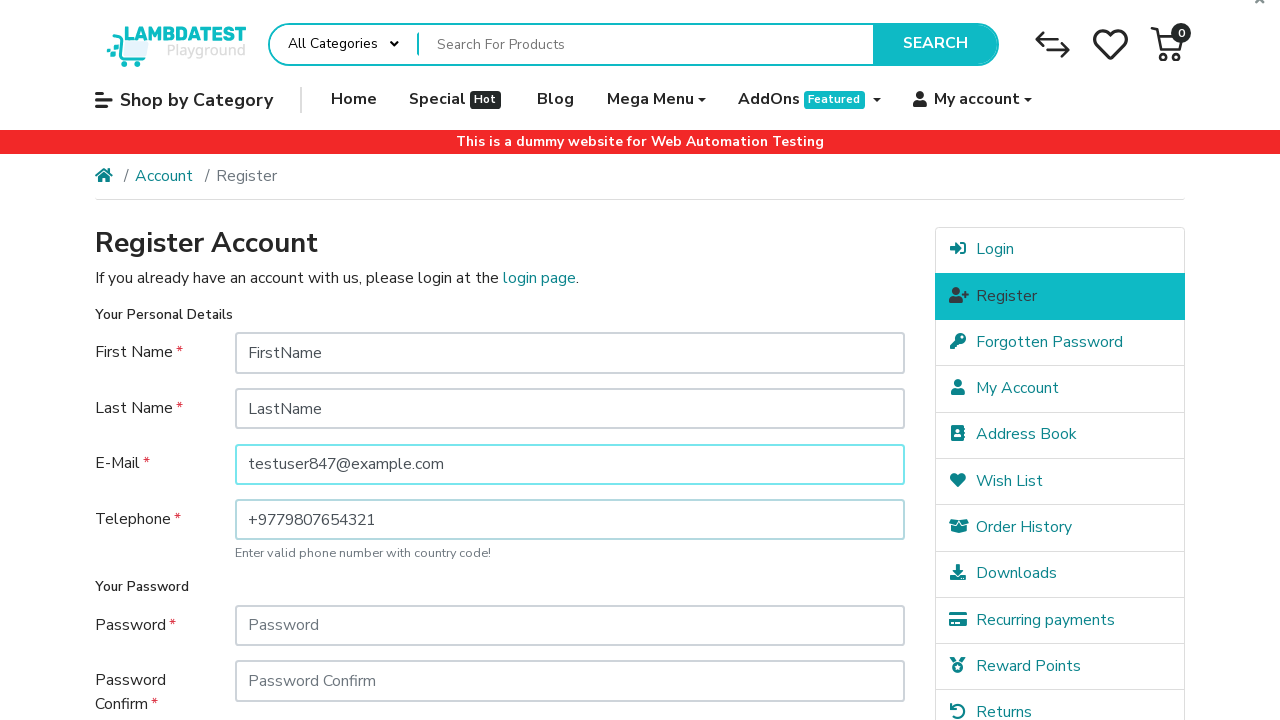

Filled password field with 'TestPass123' on #input-password
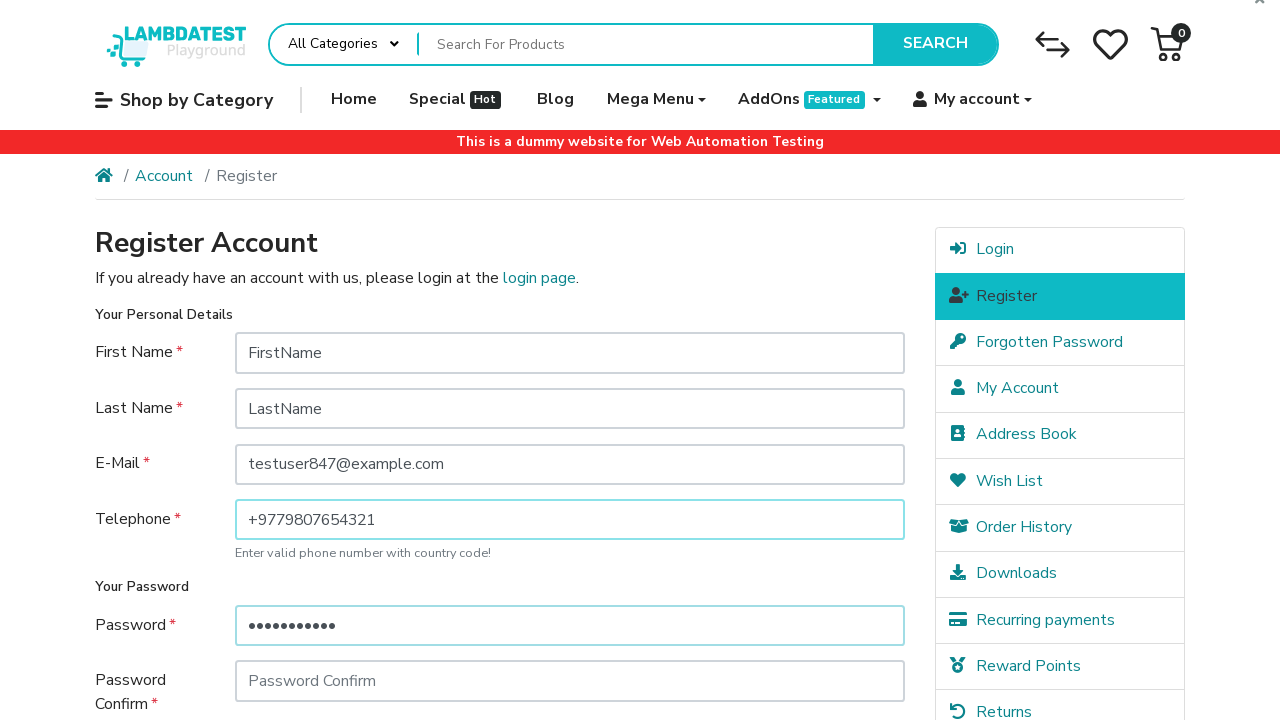

Filled password confirmation field with 'TestPass123' on #input-confirm
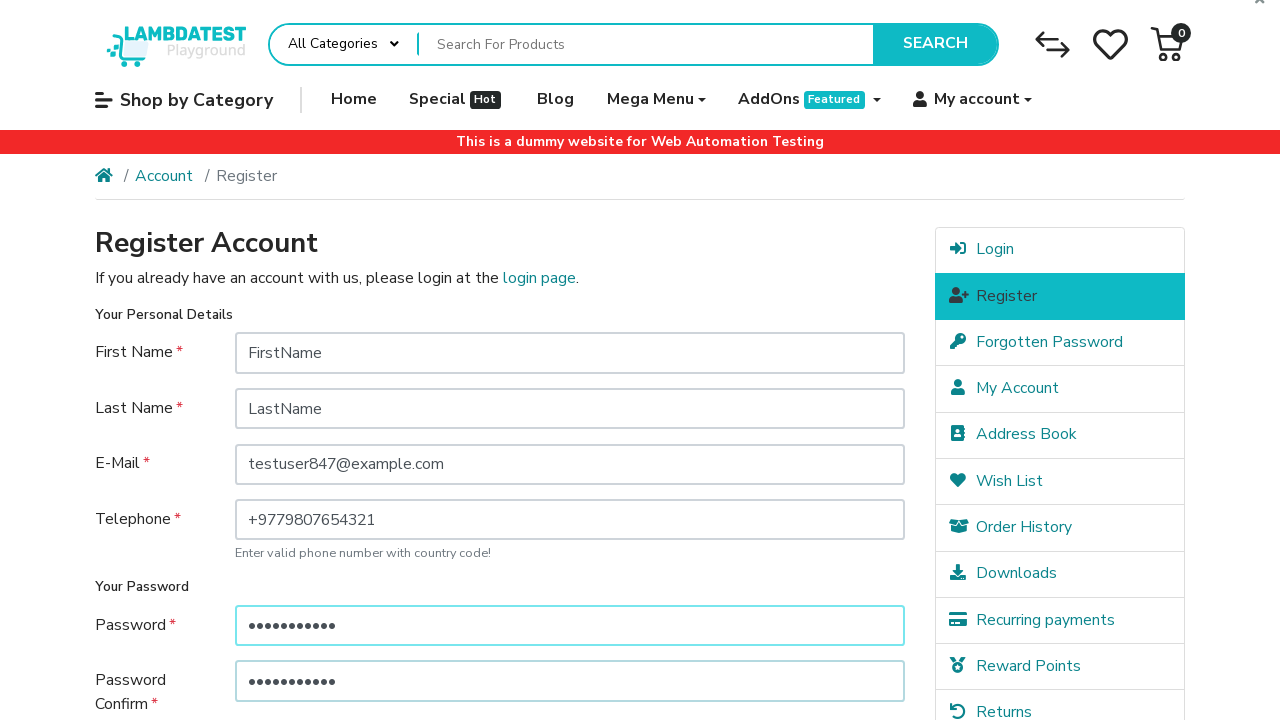

Clicked newsletter subscription option at (274, 514) on label[for='input-newsletter-yes']
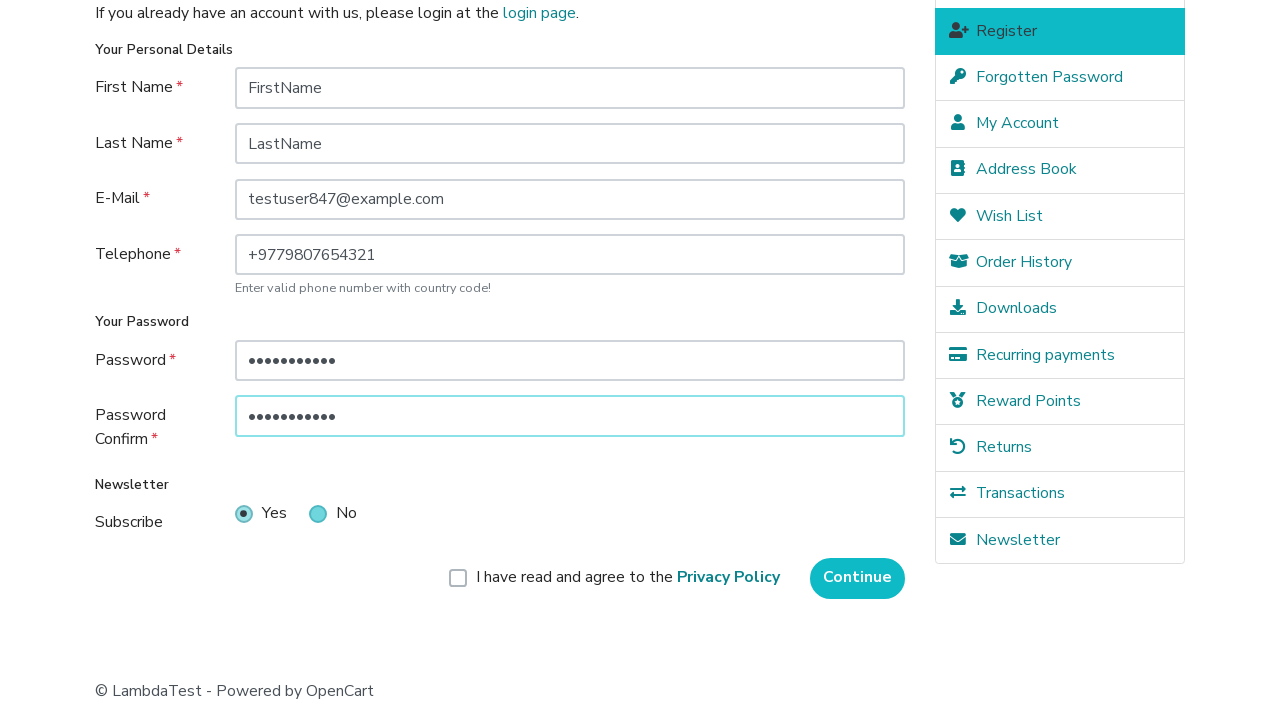

Clicked to agree to terms and conditions at (628, 578) on label[for='input-agree']
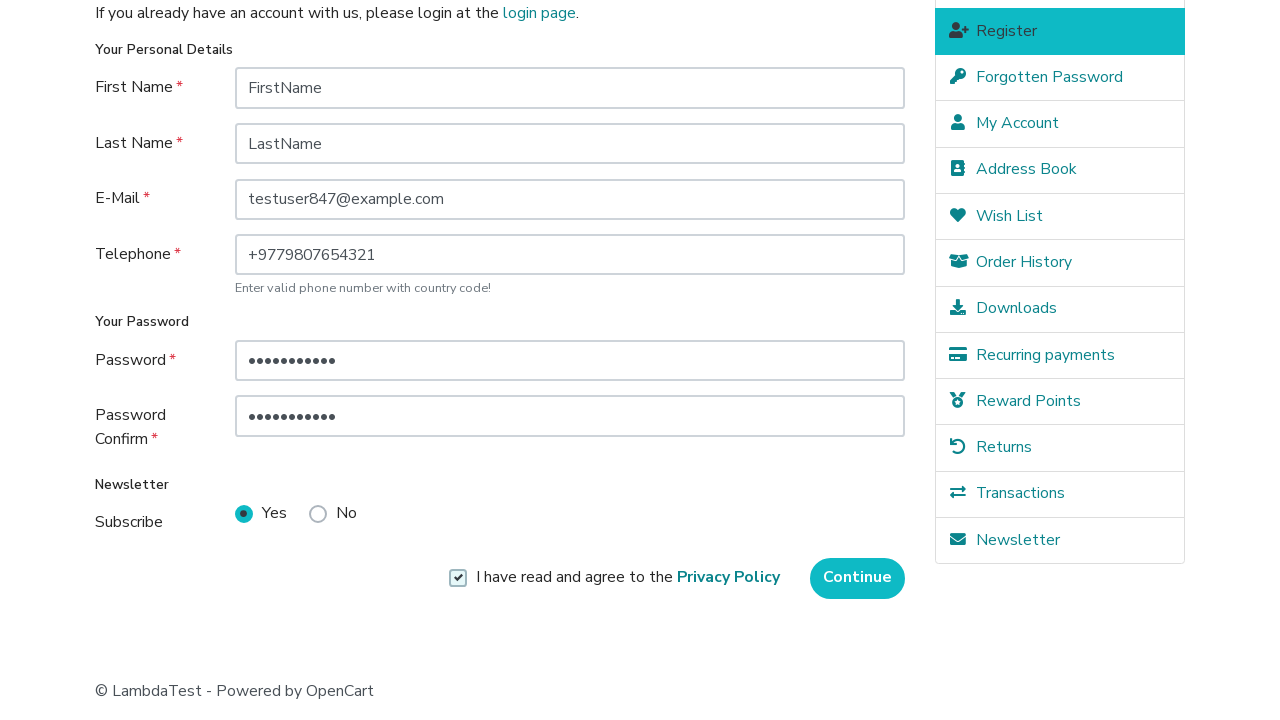

Clicked Continue button to submit registration form at (858, 578) on input[value='Continue']
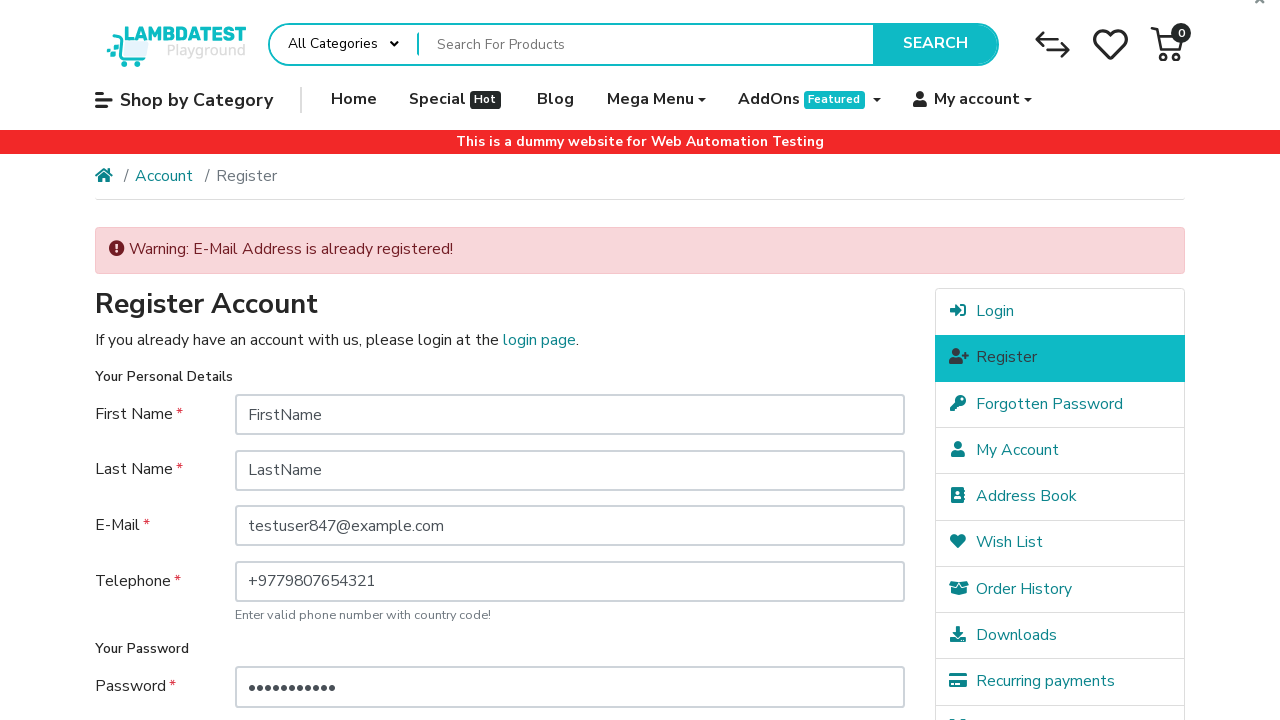

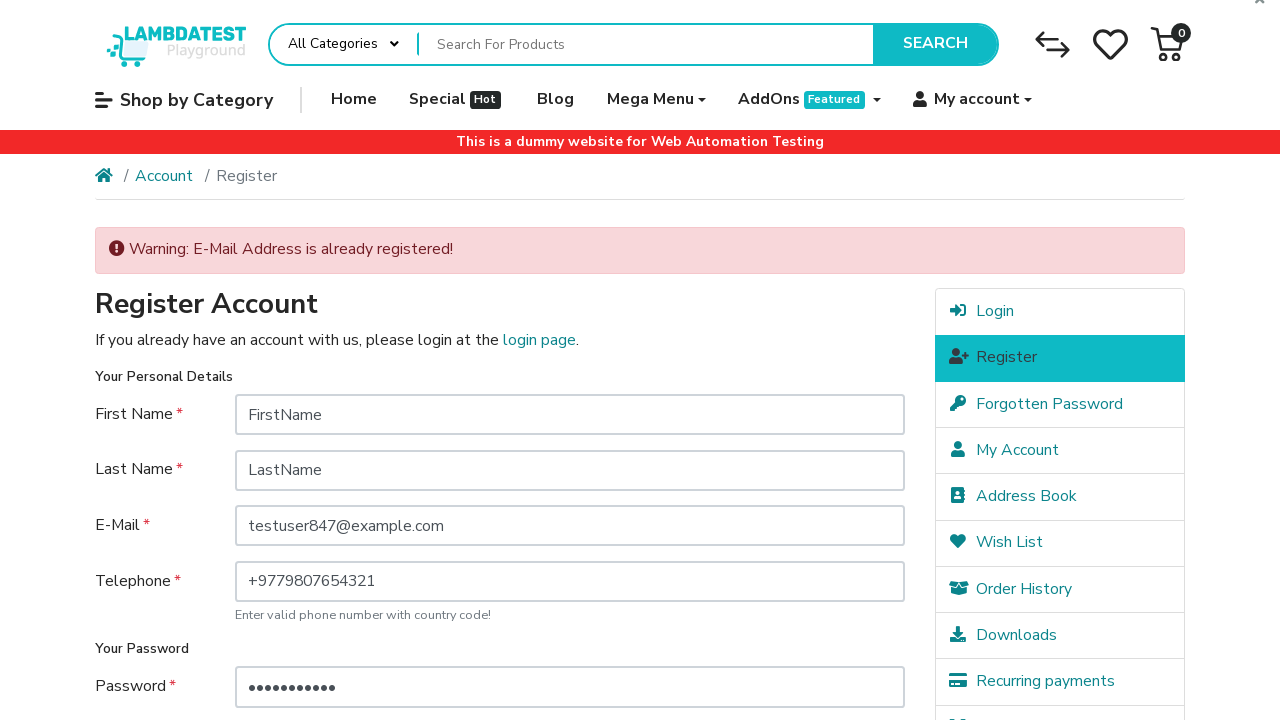